Tests clicking the Open Window button

Starting URL: https://www.rahulshettyacademy.com/AutomationPractice/

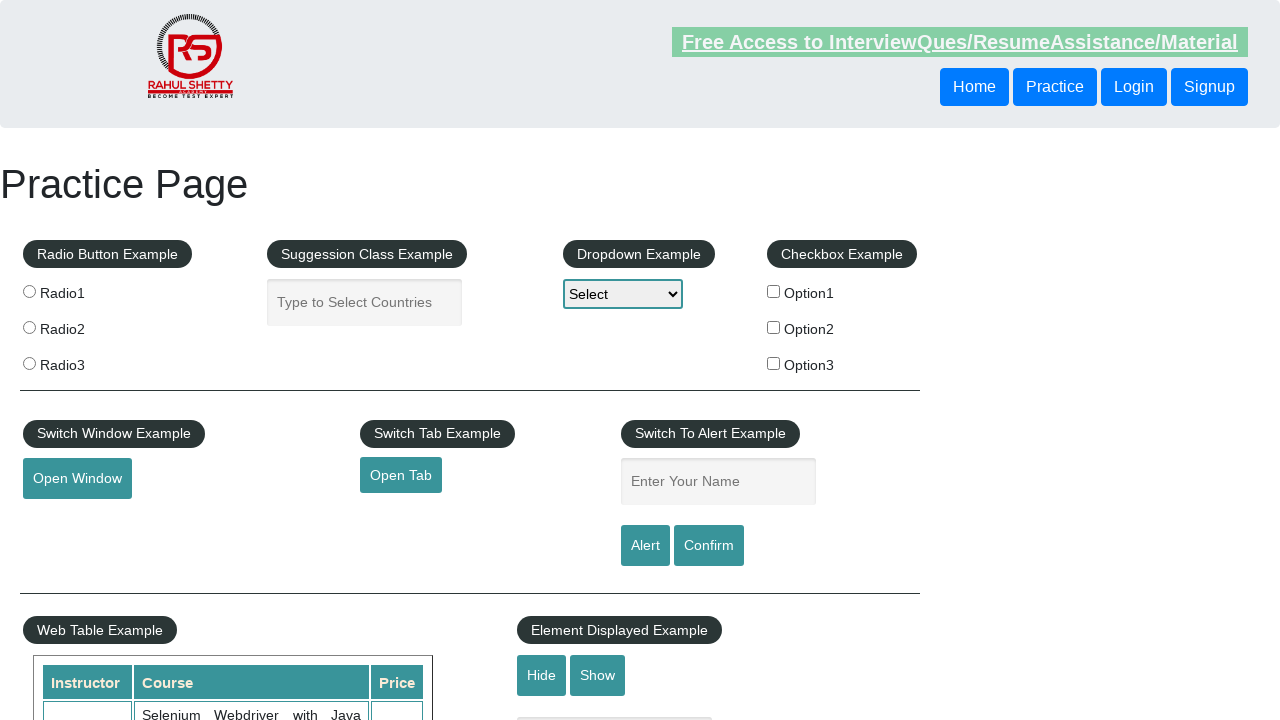

Clicked Open Window button at (77, 479) on #openwindow
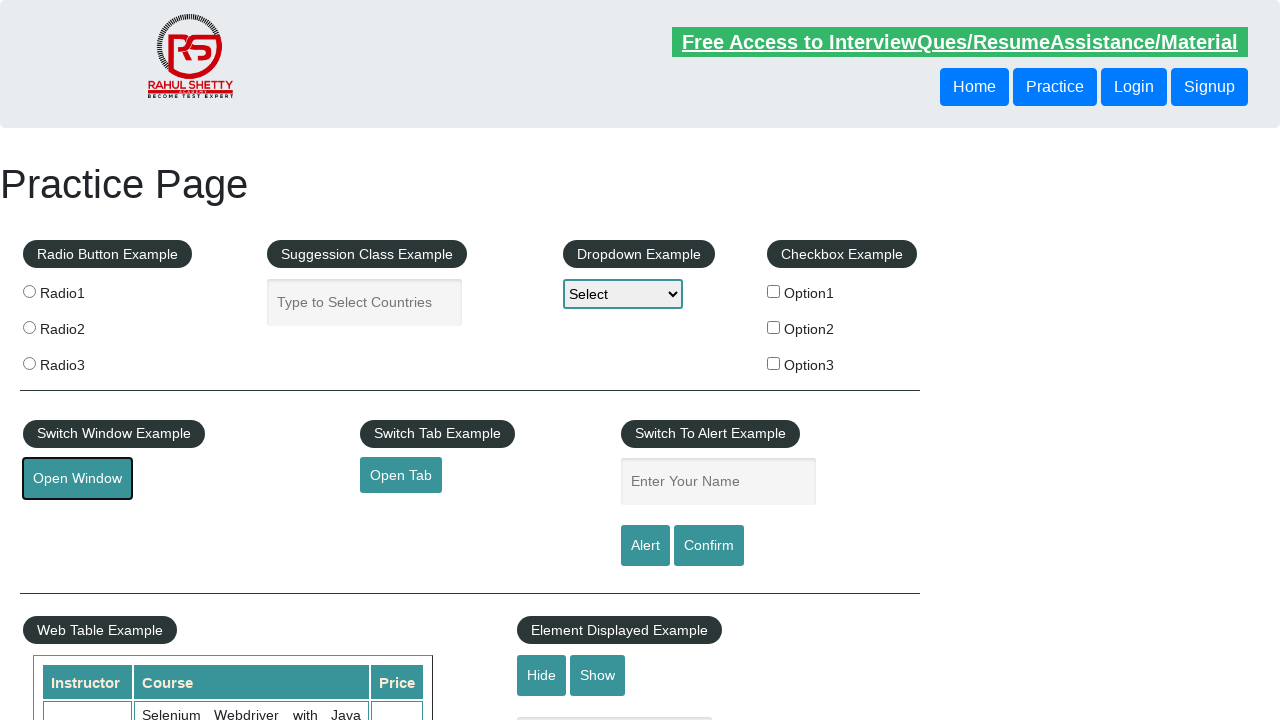

Verified page title is 'Practice Page'
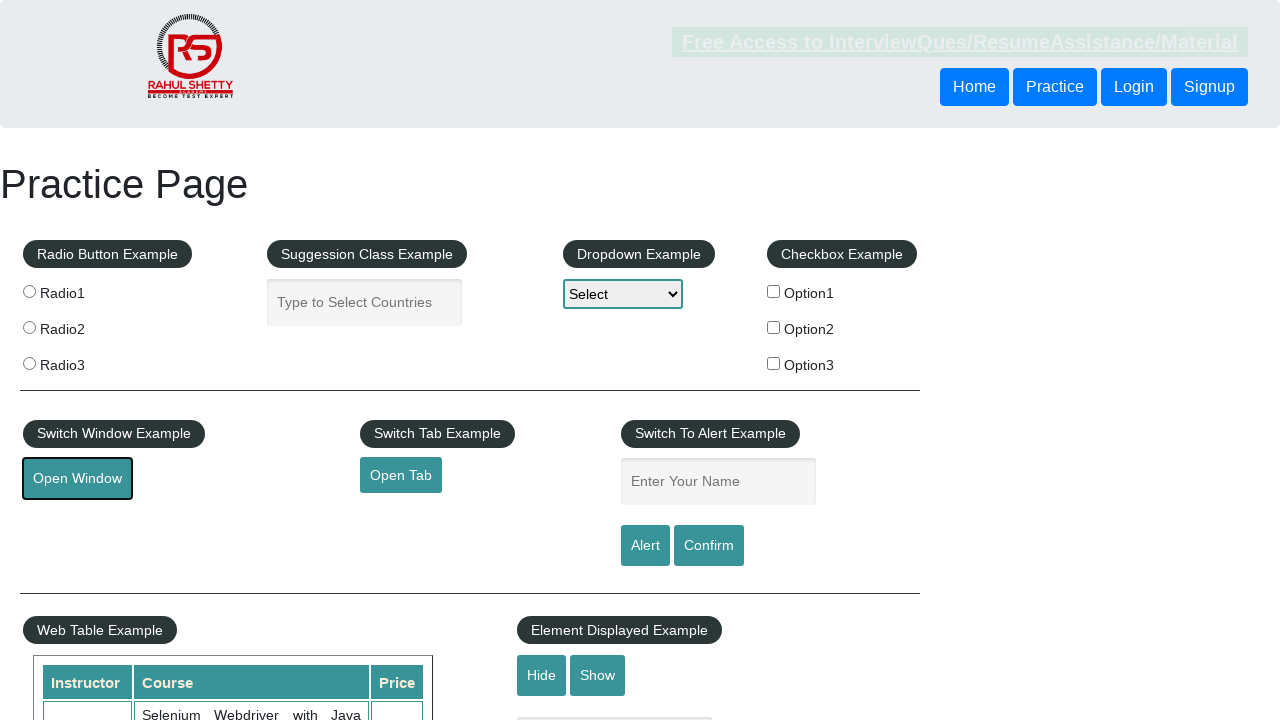

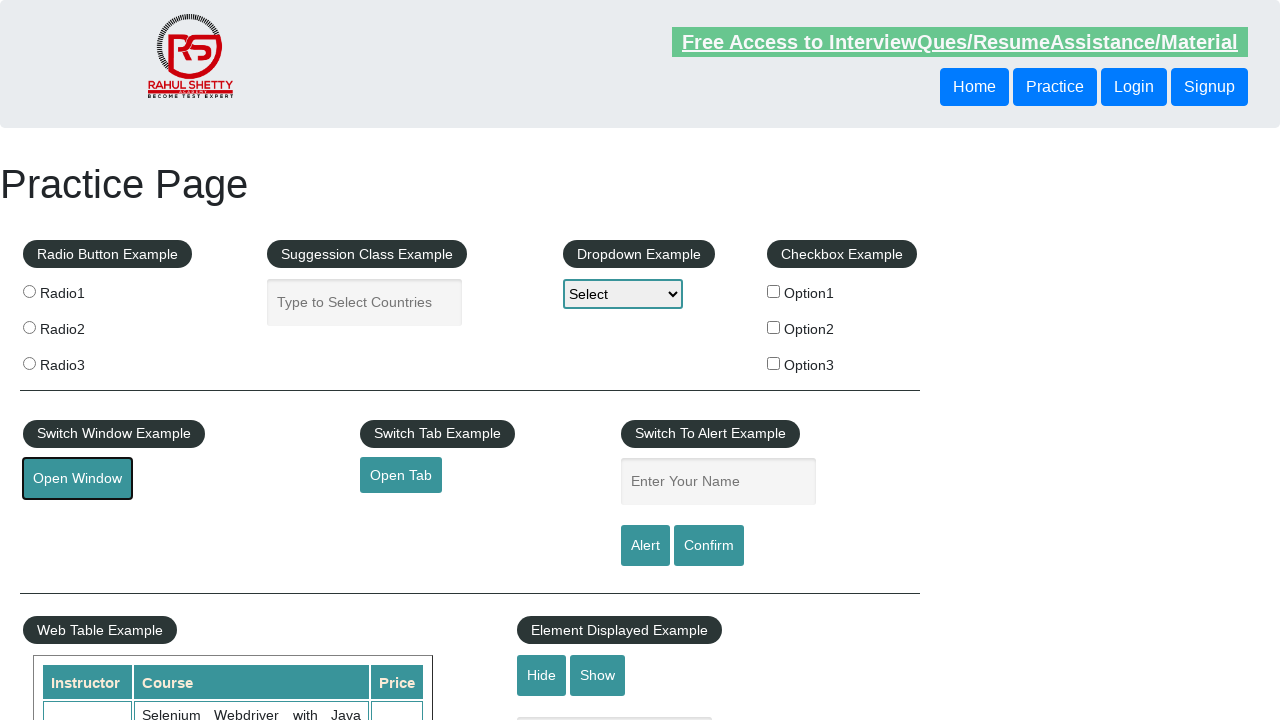